Tests timeout configuration by clicking an AJAX button and waiting for a success element with a custom timeout.

Starting URL: http://uitestingplayground.com/ajax

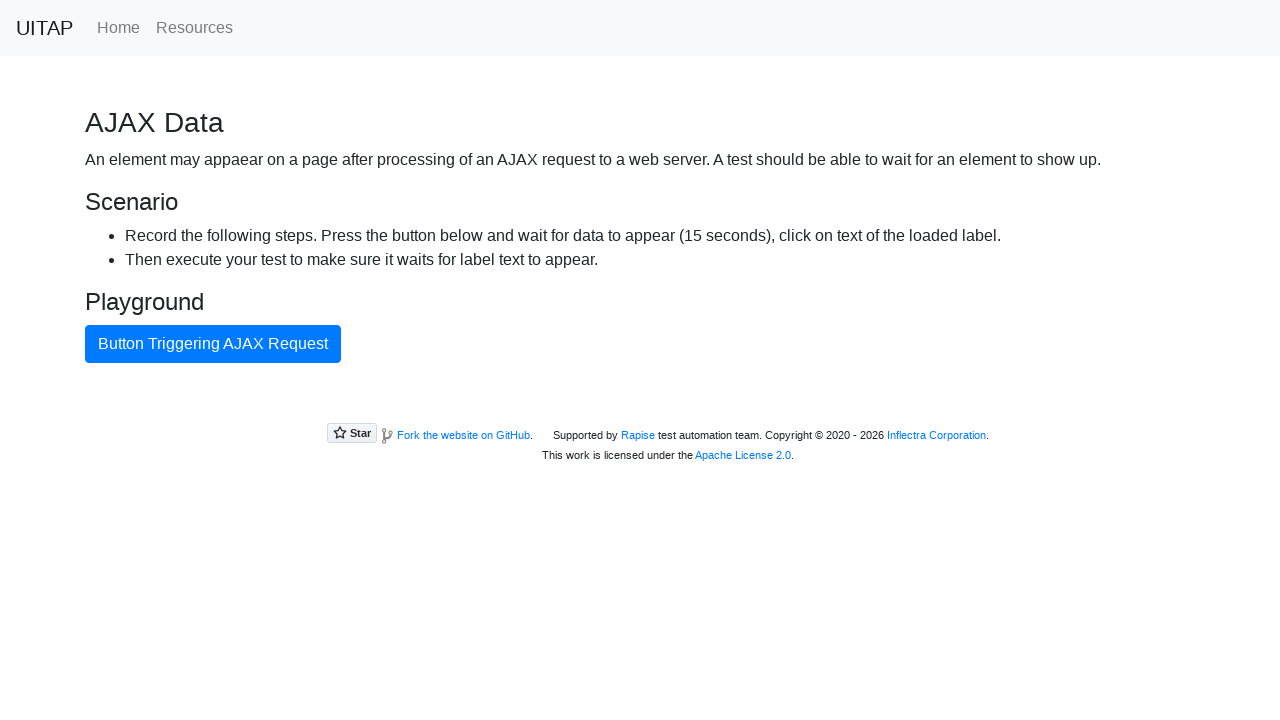

Clicked button triggering AJAX request at (213, 344) on internal:text="Button Triggering AJAX Request"i
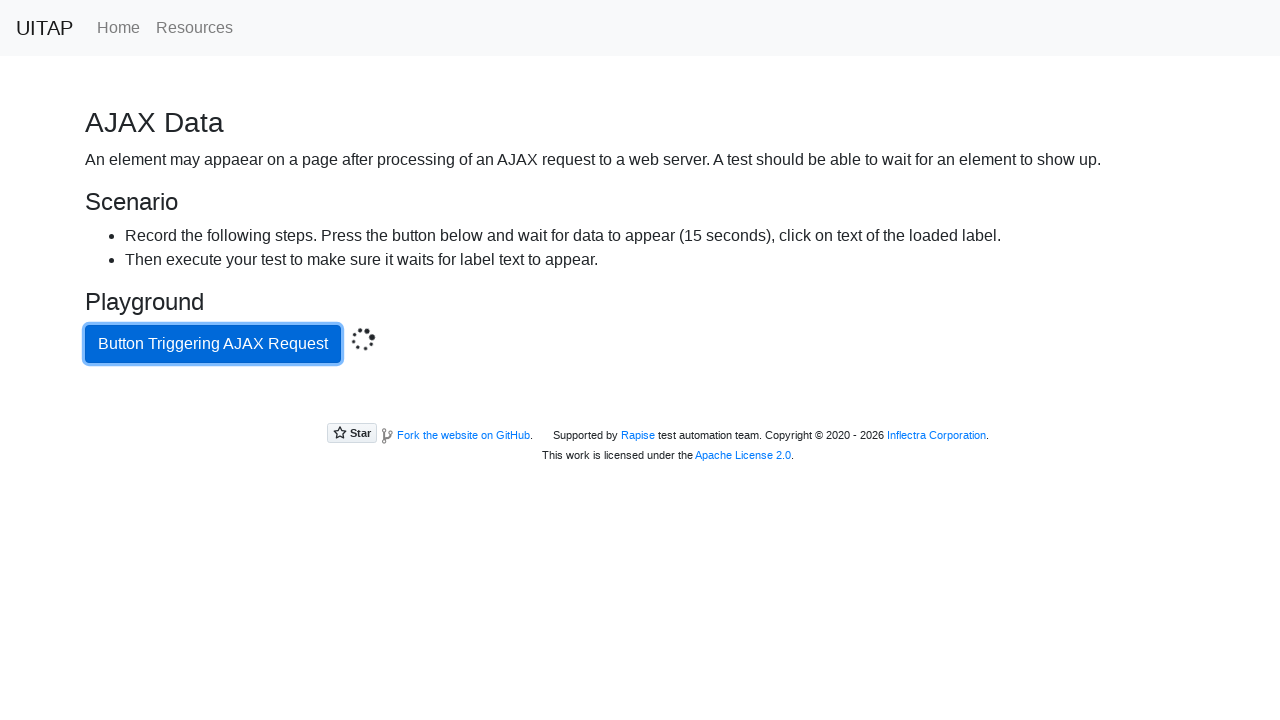

Clicked success element with 16 second custom timeout at (640, 405) on .bg-success
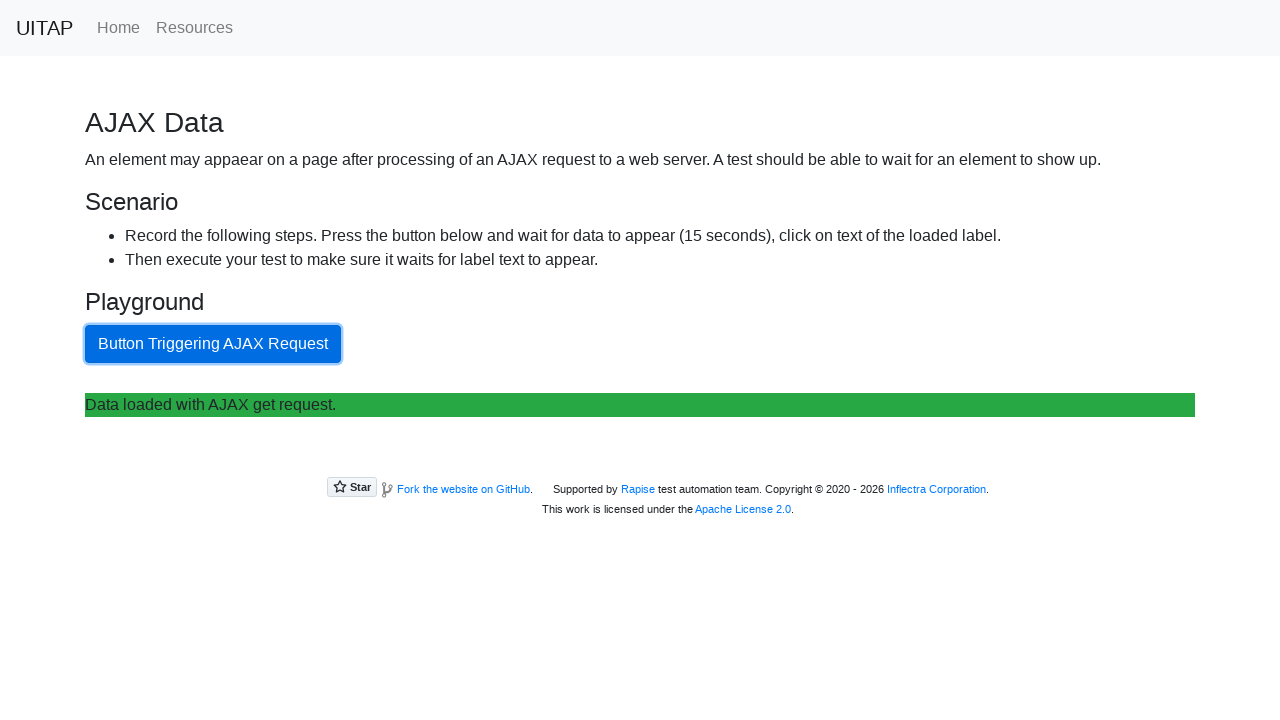

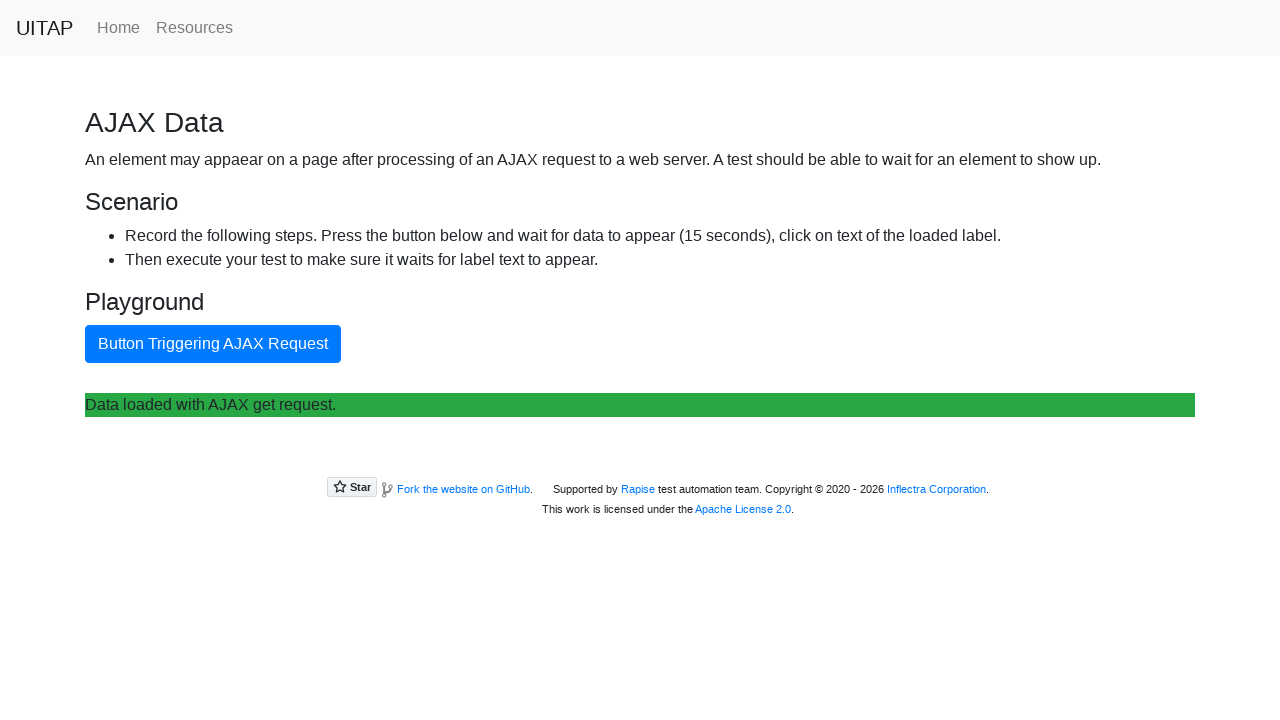